Tests completing a task by clicking its checkbox and verifying it gets marked as completed.

Starting URL: https://todomvc.com/examples/react/dist/

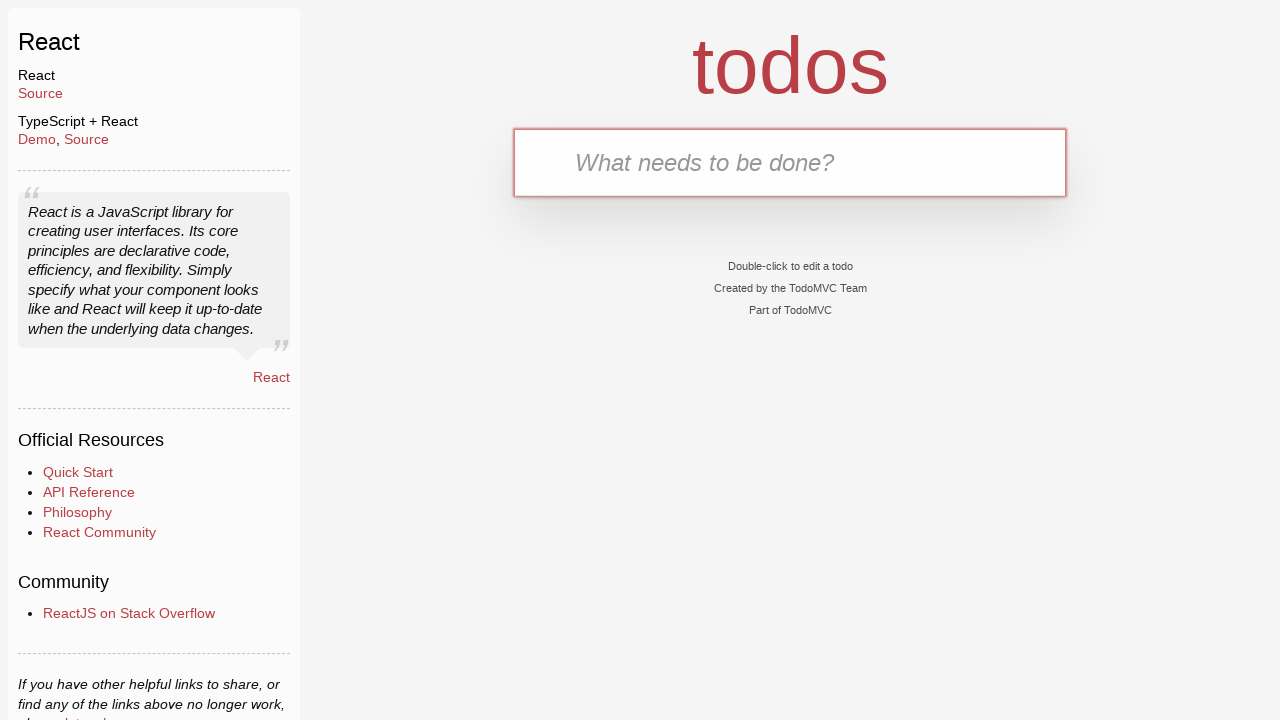

Waited for and located the new todo input field
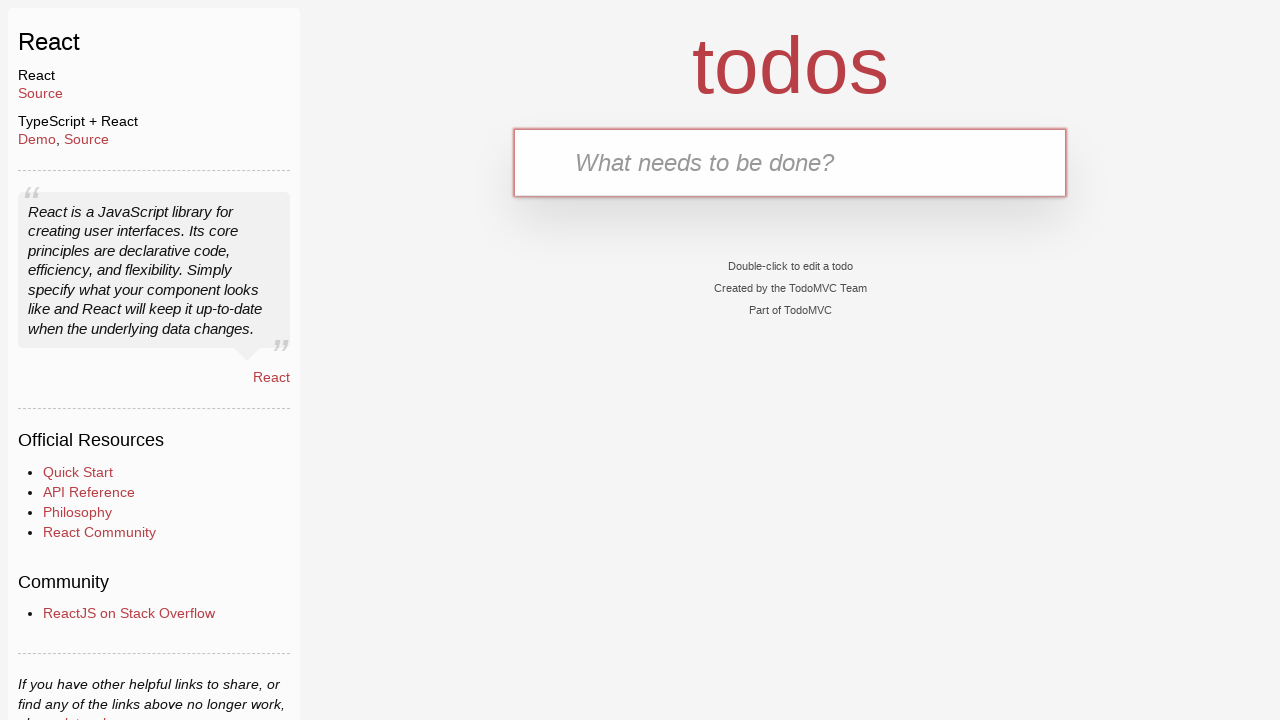

Filled input field with task text 'Complete me'
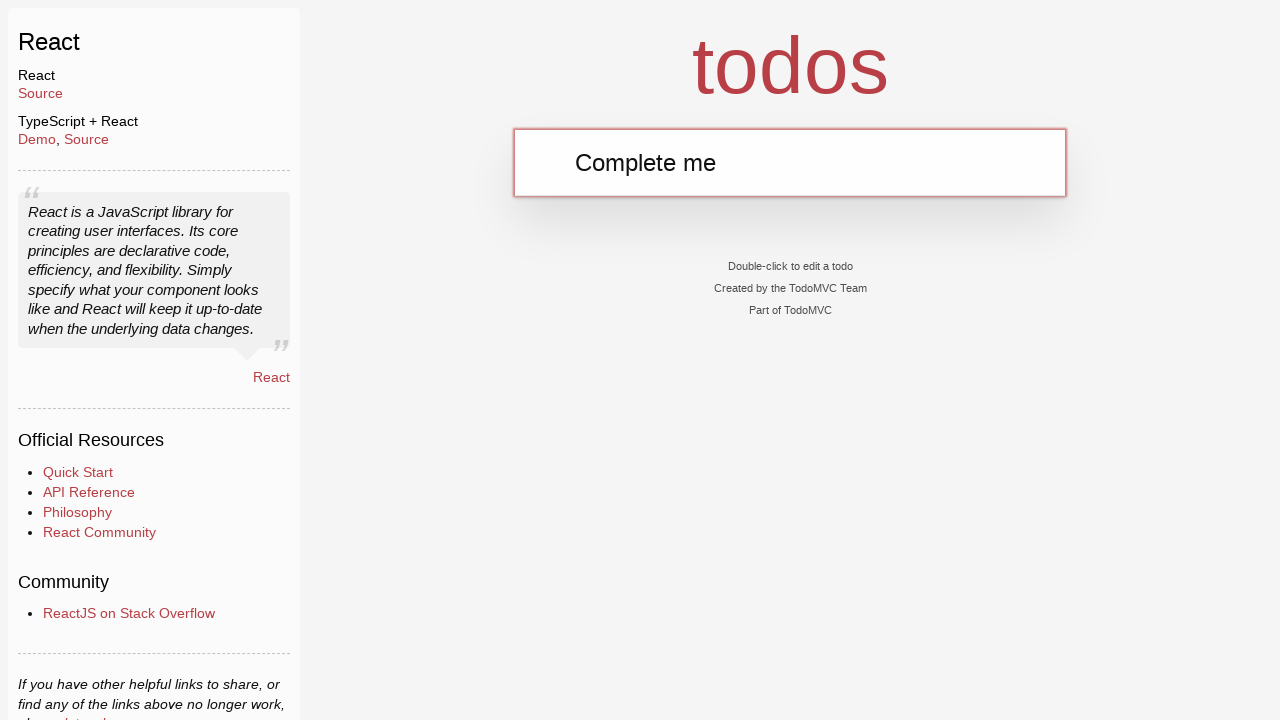

Pressed Enter to create the task
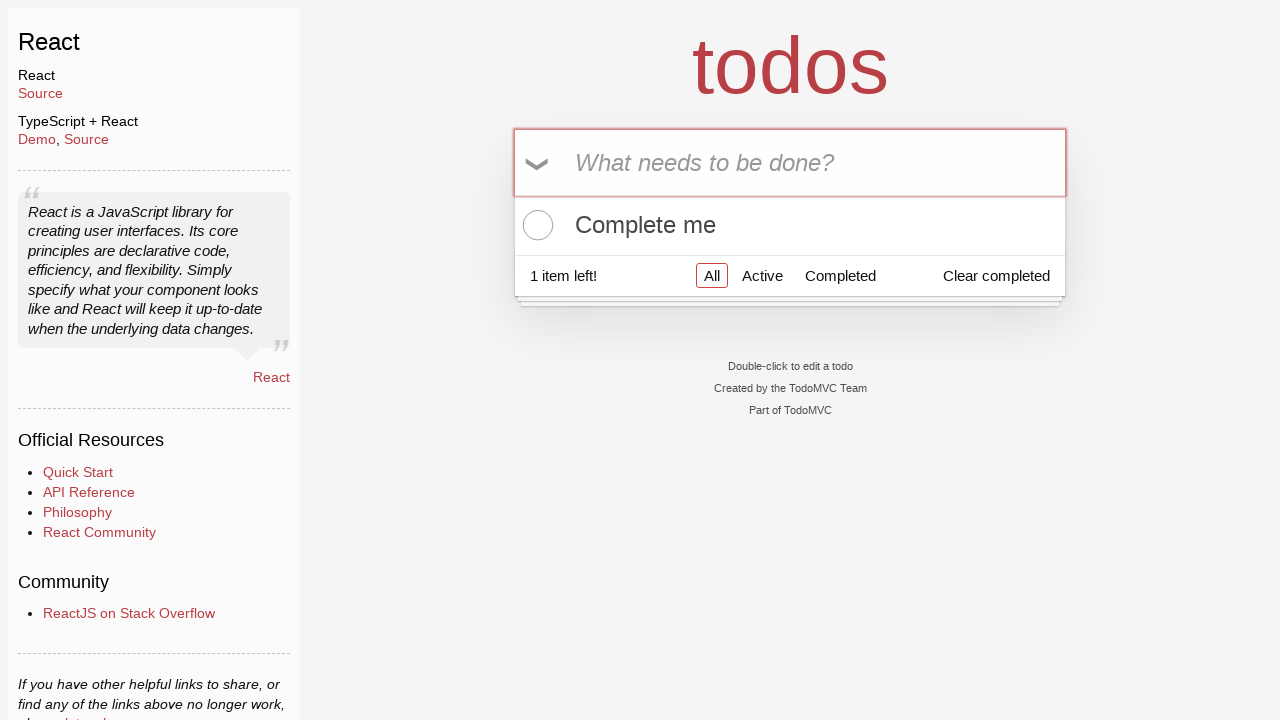

Waited for and located the task checkbox
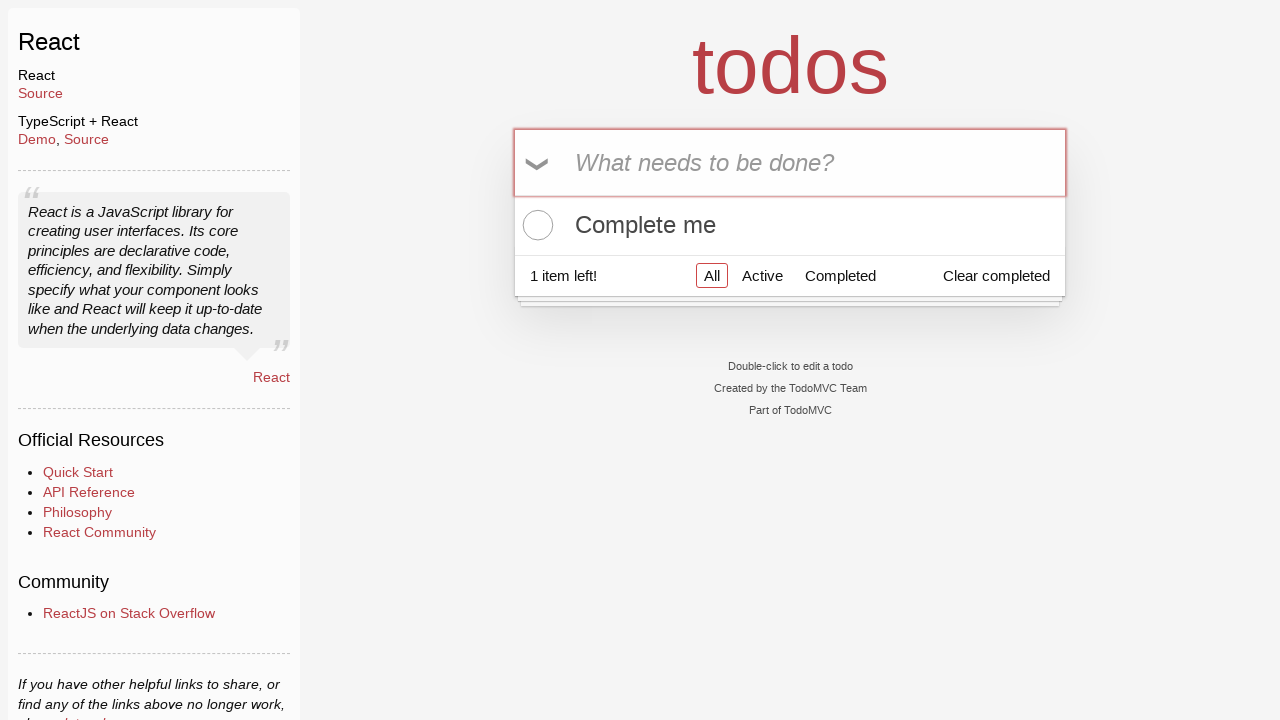

Clicked the checkbox to mark task as completed
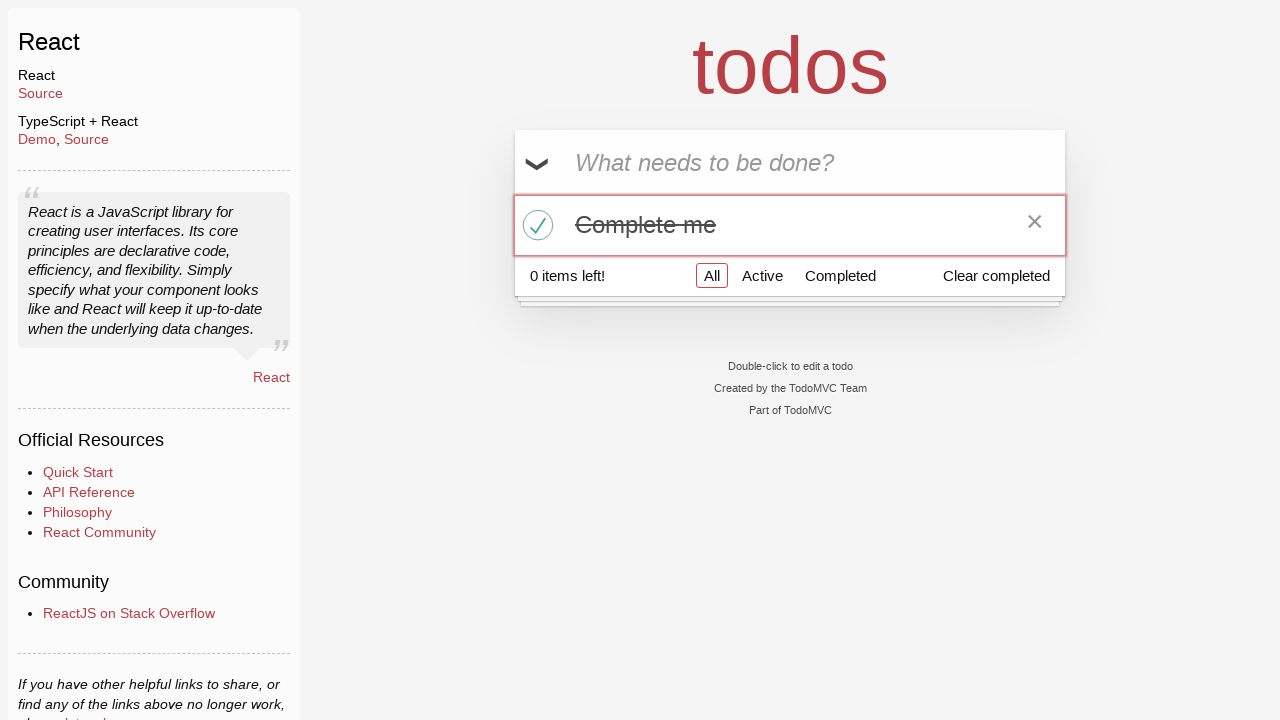

Verified task is marked as completed with .completed class
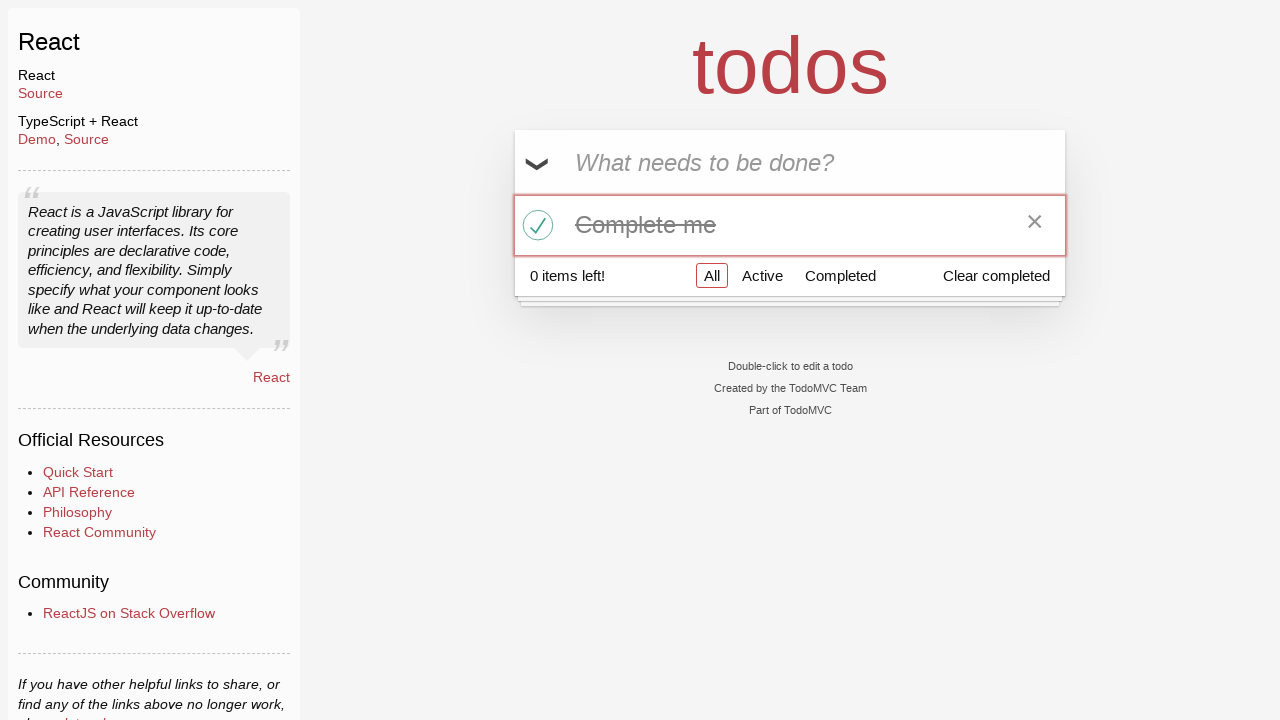

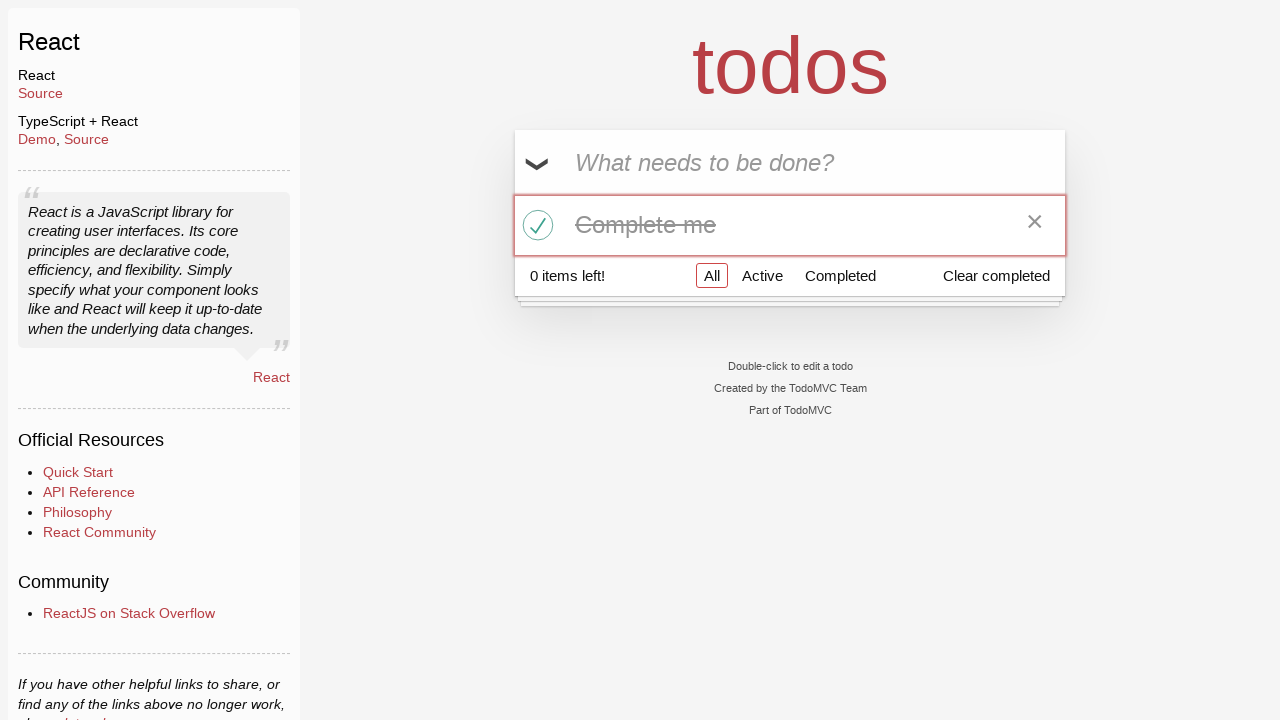